Tests window switching functionality by clicking a link that opens a new window, switching to the new window to verify its title, and then switching back to the original window.

Starting URL: https://the-internet.herokuapp.com/windows

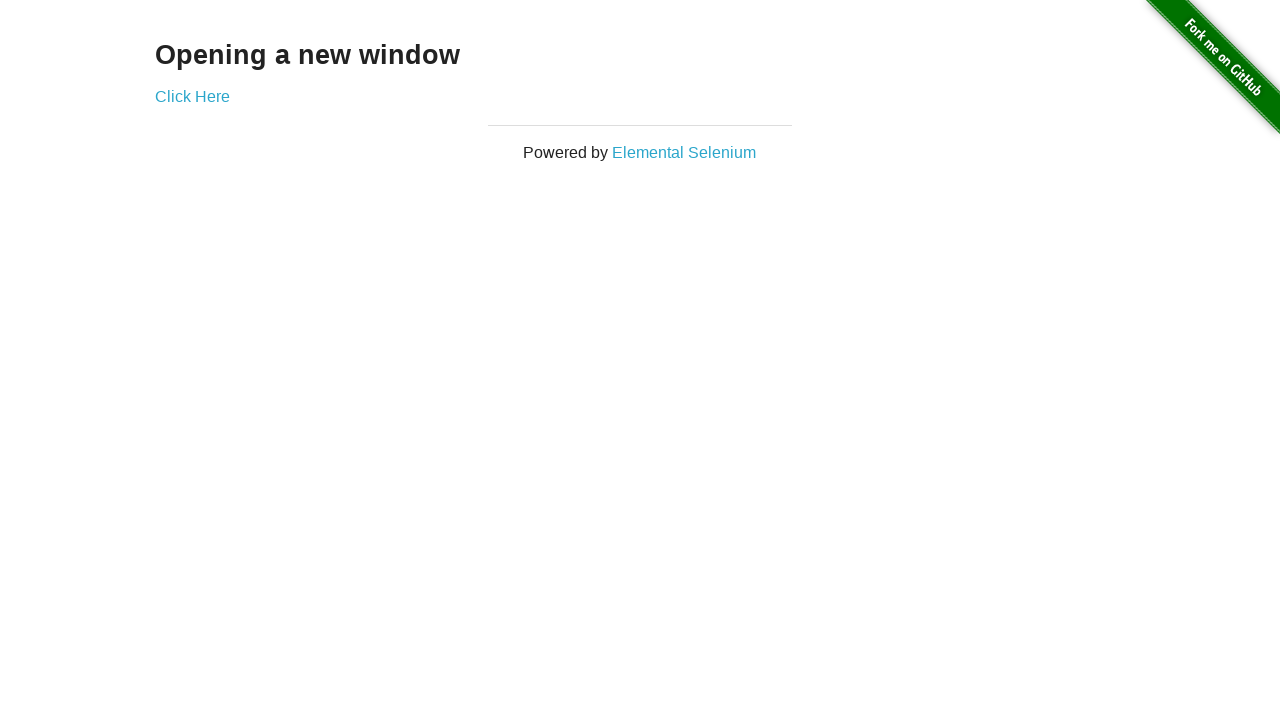

Waited for 'Opening a new window' text to appear on page
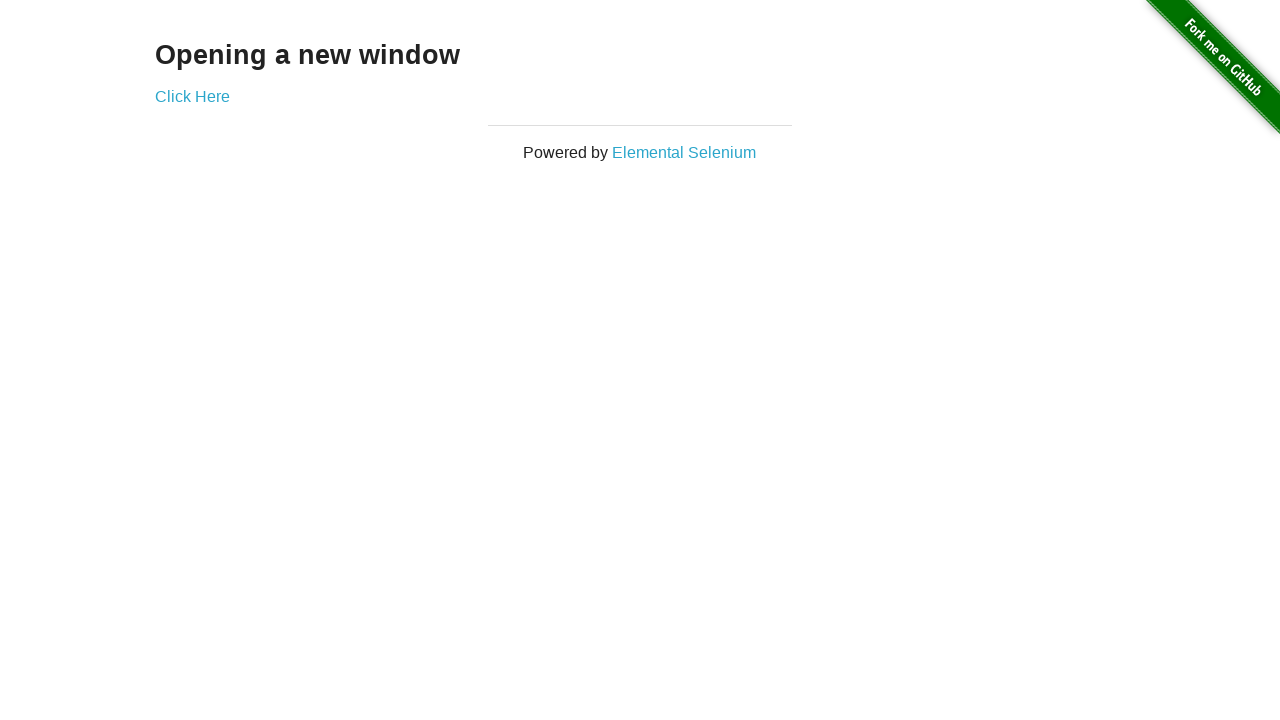

Verified original page title is 'The Internet'
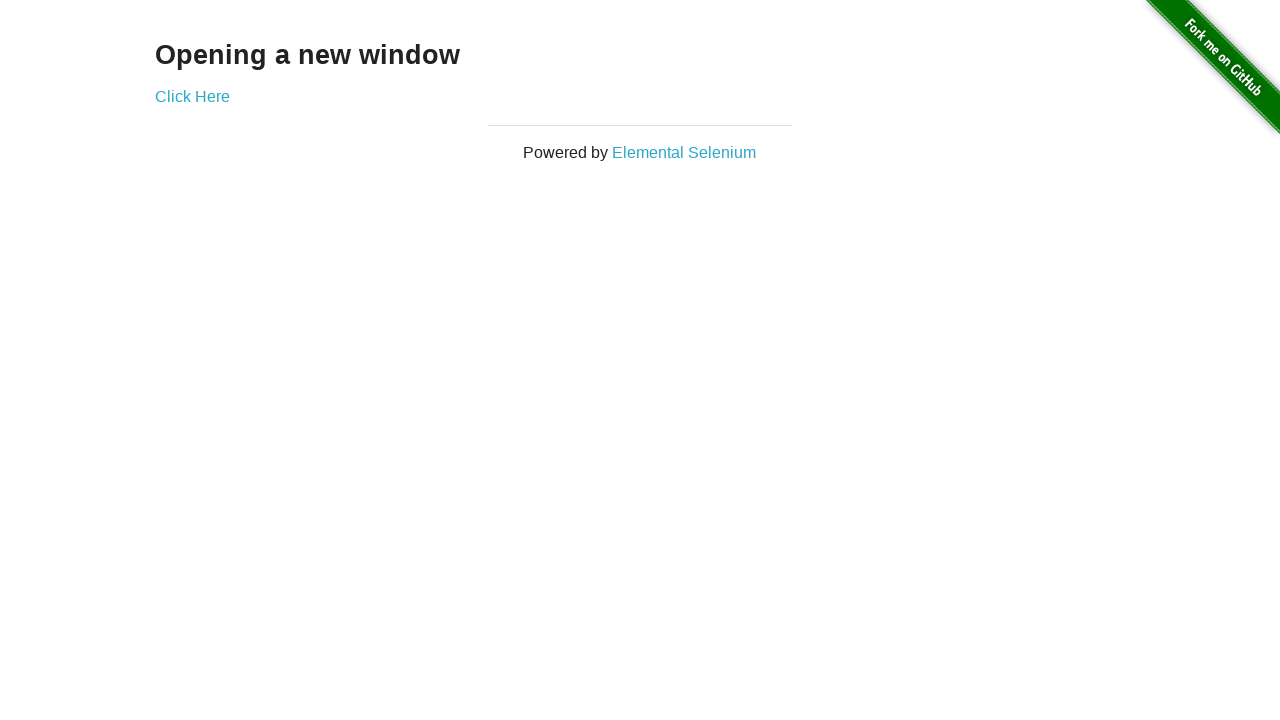

Clicked 'Click Here' link to open new window at (192, 96) on text=Click Here
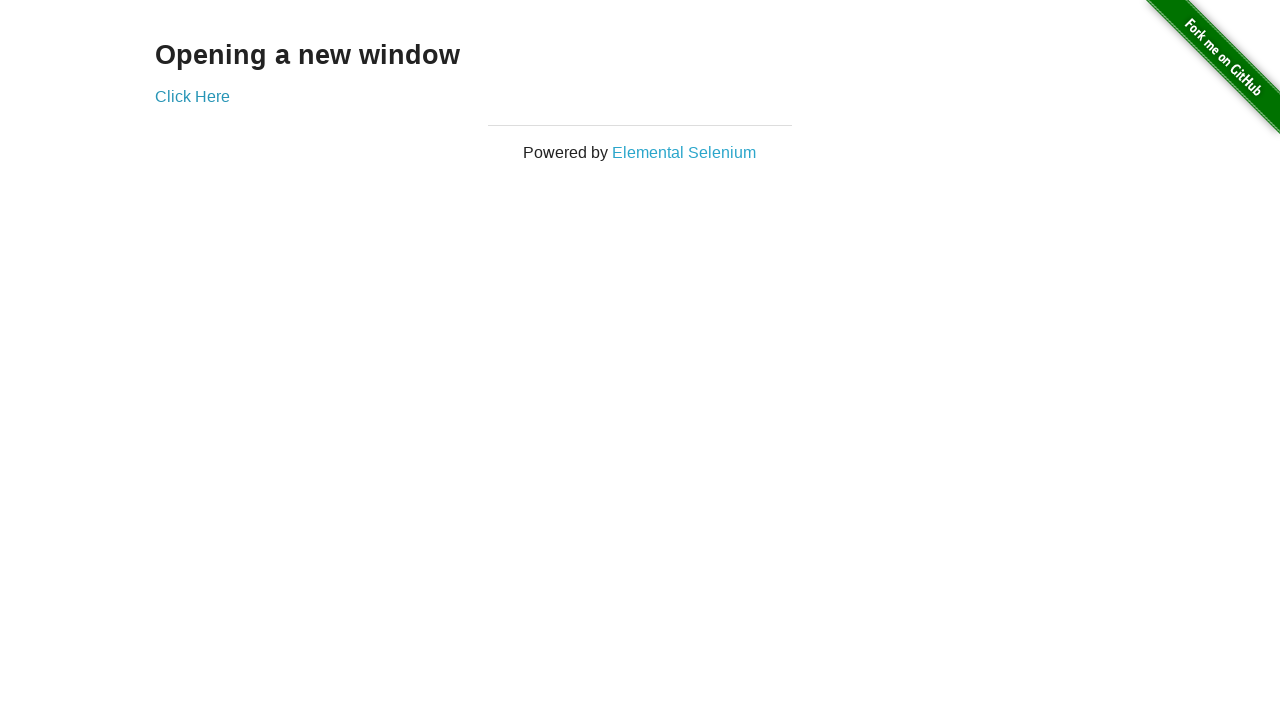

Captured reference to newly opened window
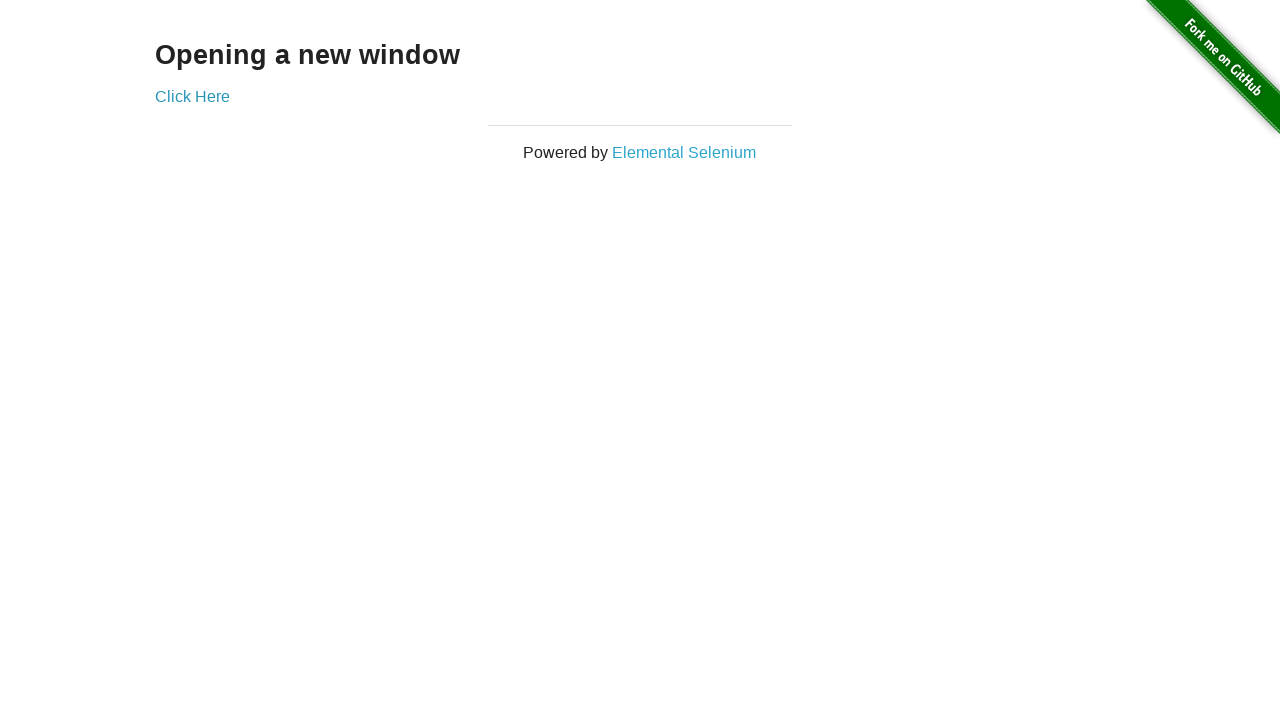

Waited for new window to fully load
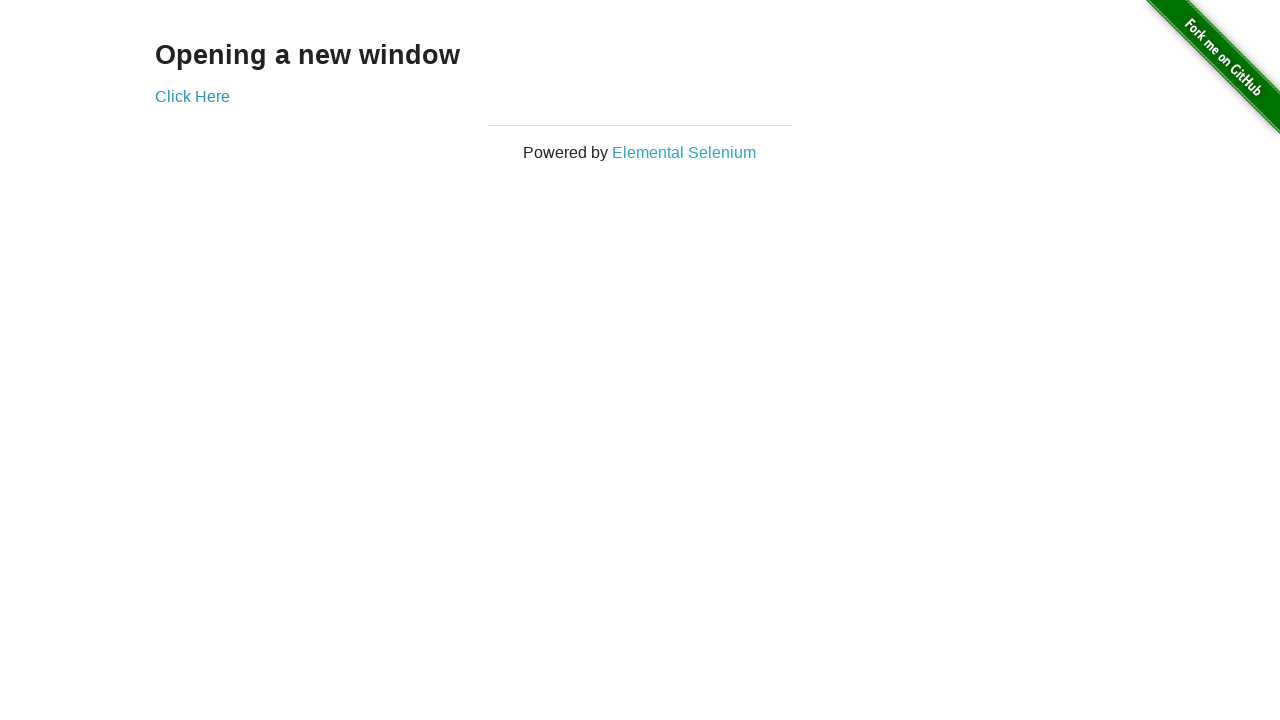

Verified new window title is 'New Window'
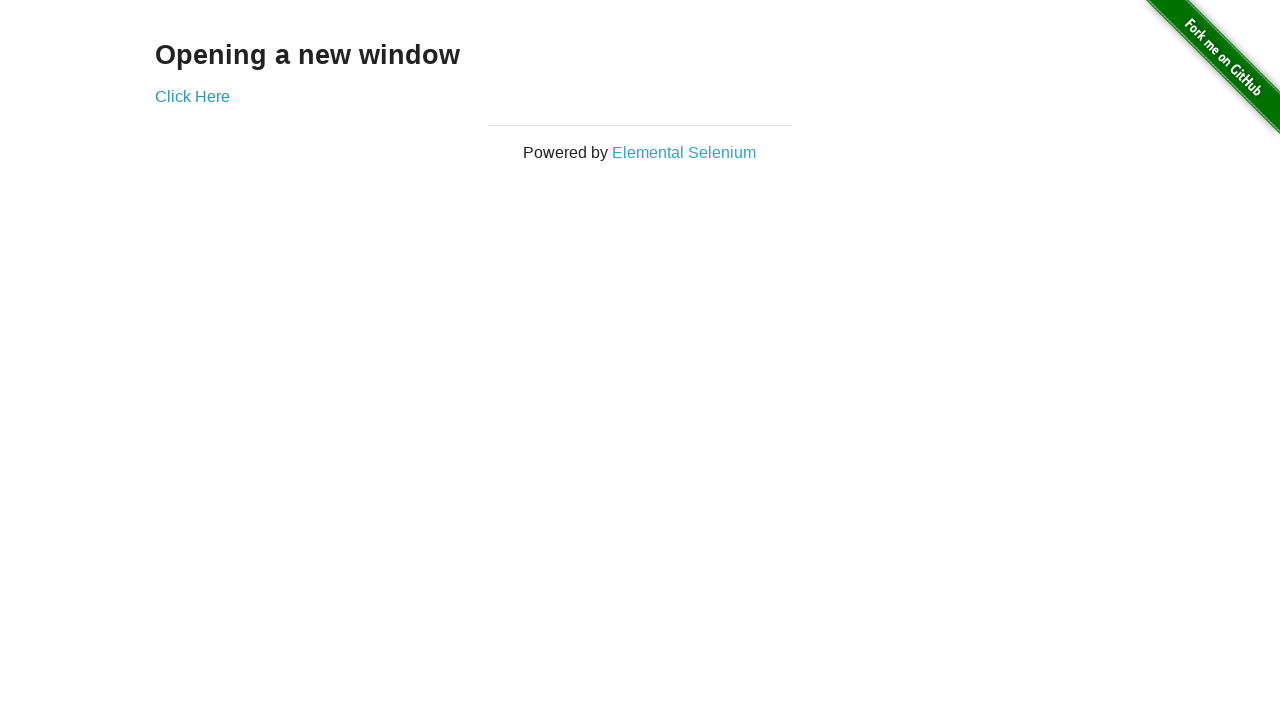

Waited for 'New Window' text to appear in new window
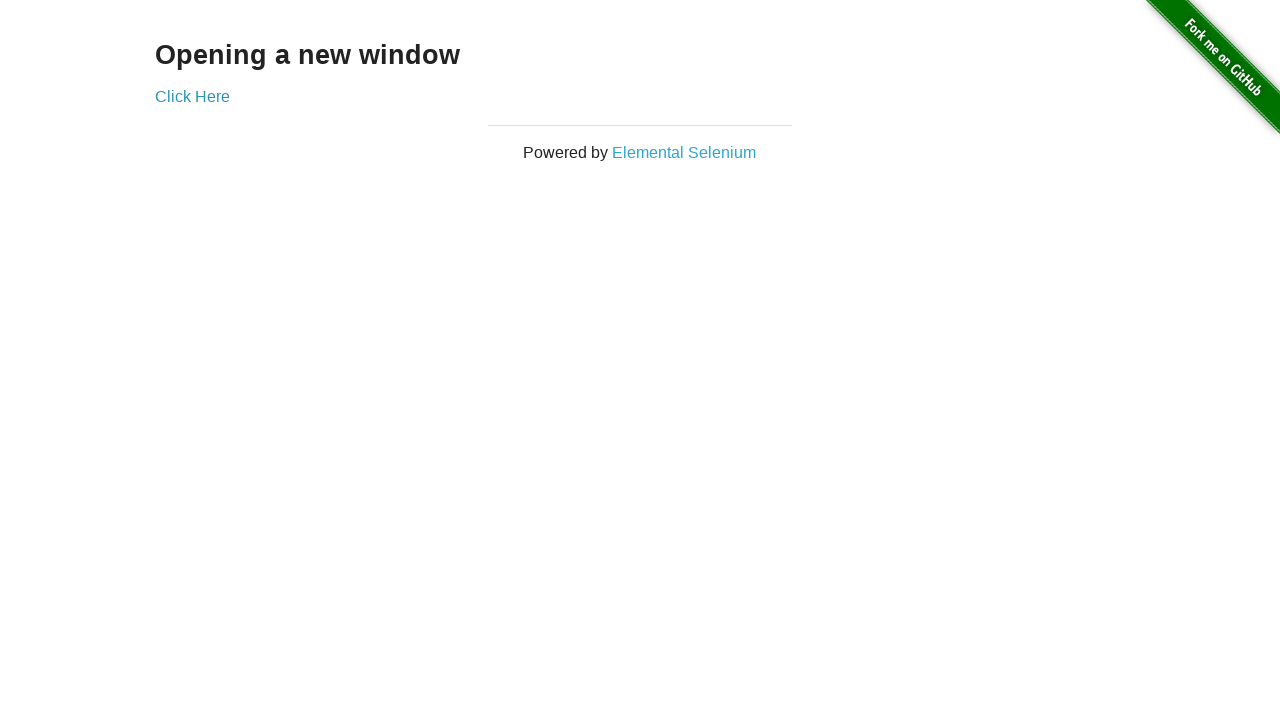

Switched focus back to original window
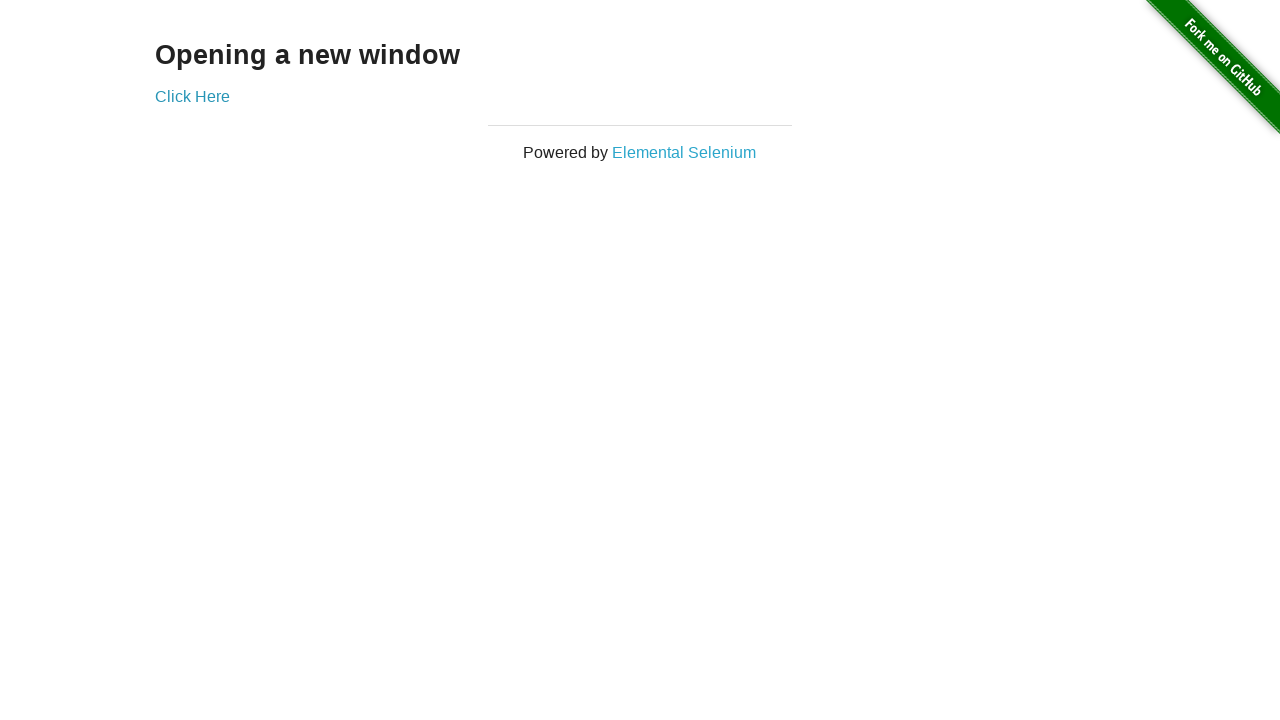

Verified original page title is still 'The Internet'
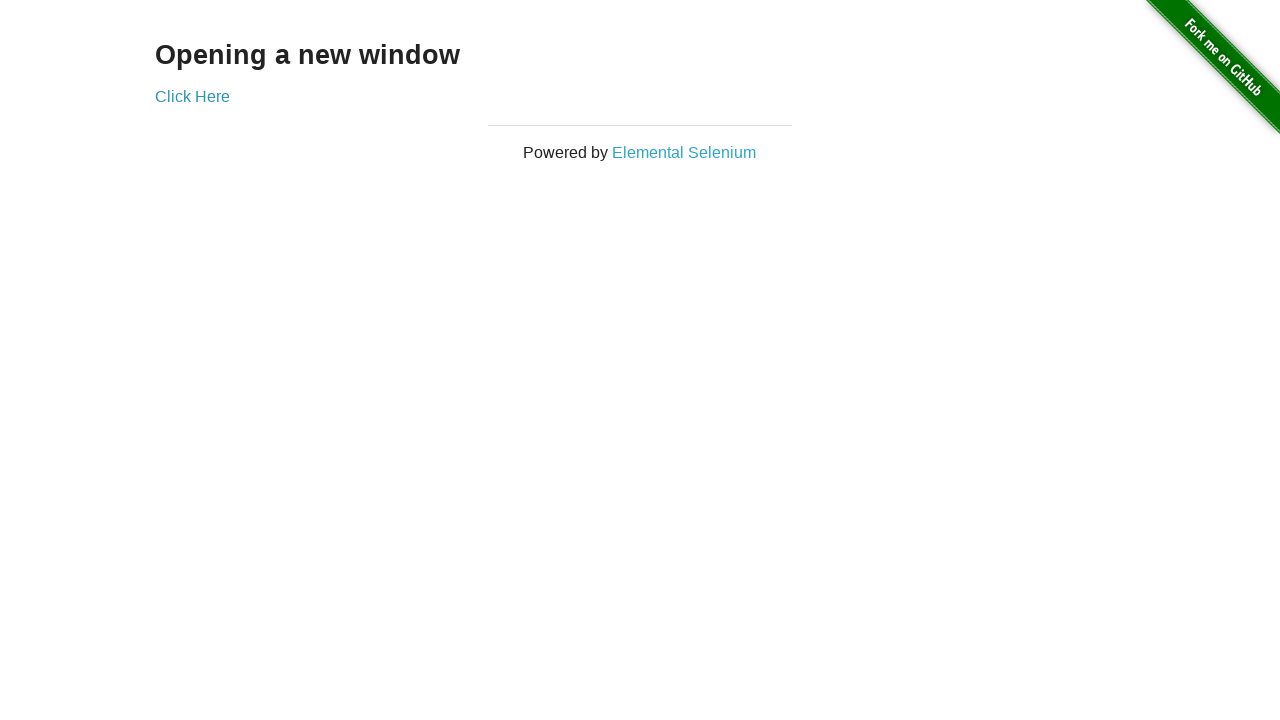

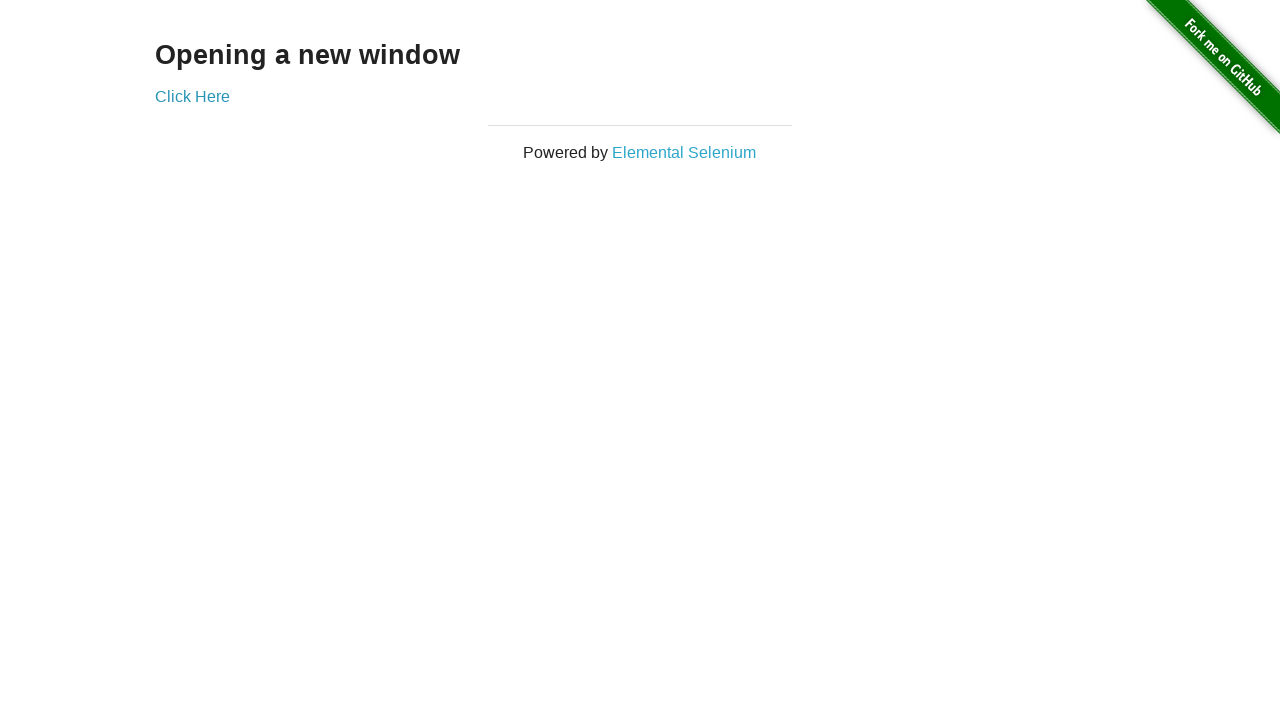